Navigates to a photography website and waits for the page to load

Starting URL: https://annapopovaph.ru/

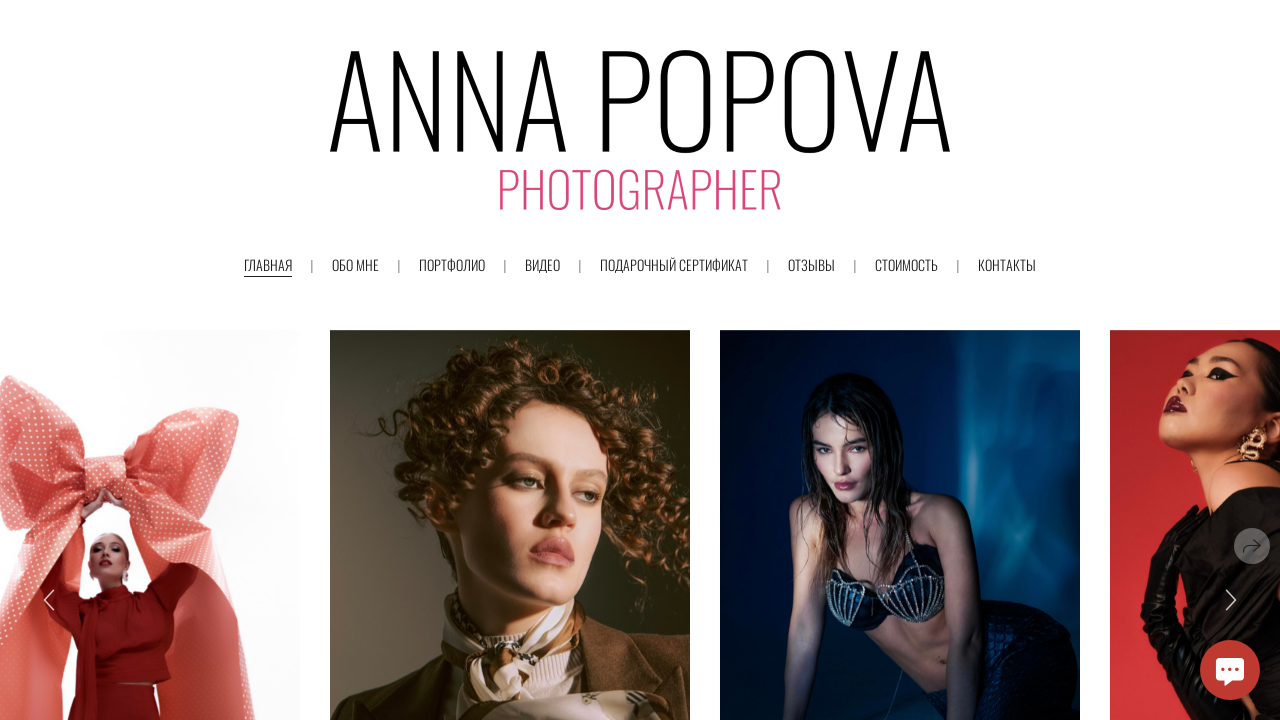

Waited for page to reach networkidle state - photography website fully loaded
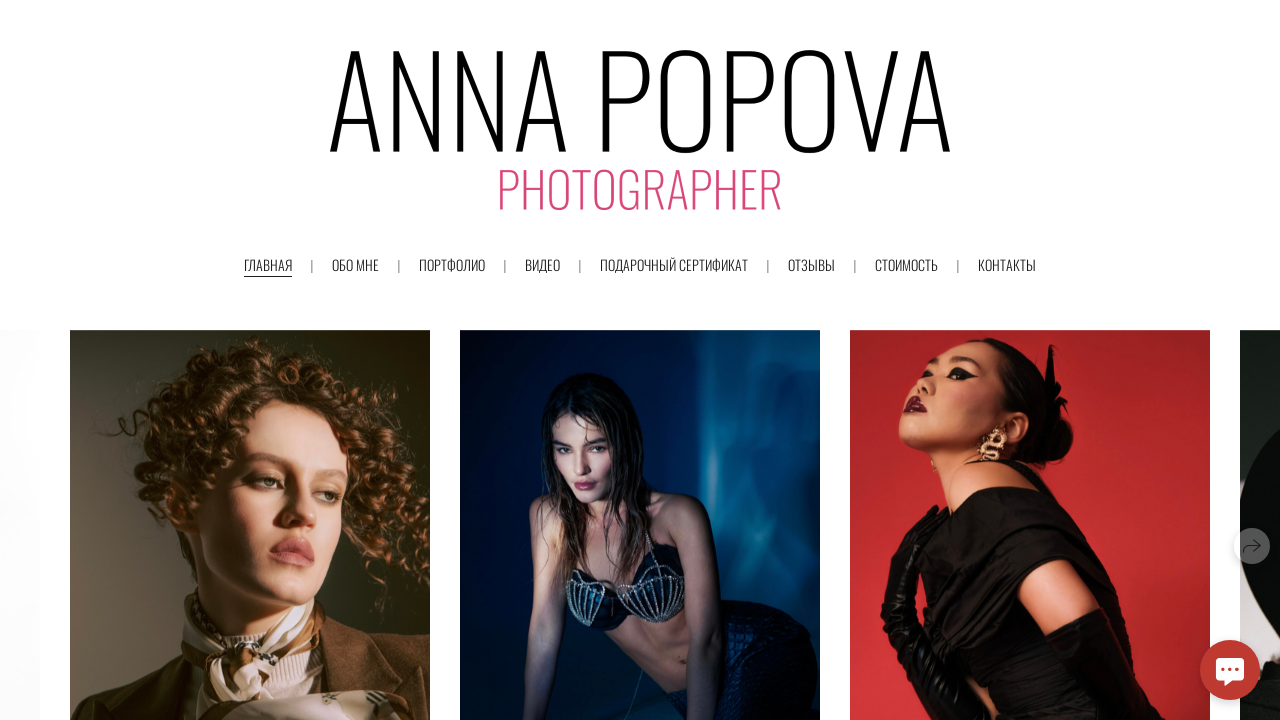

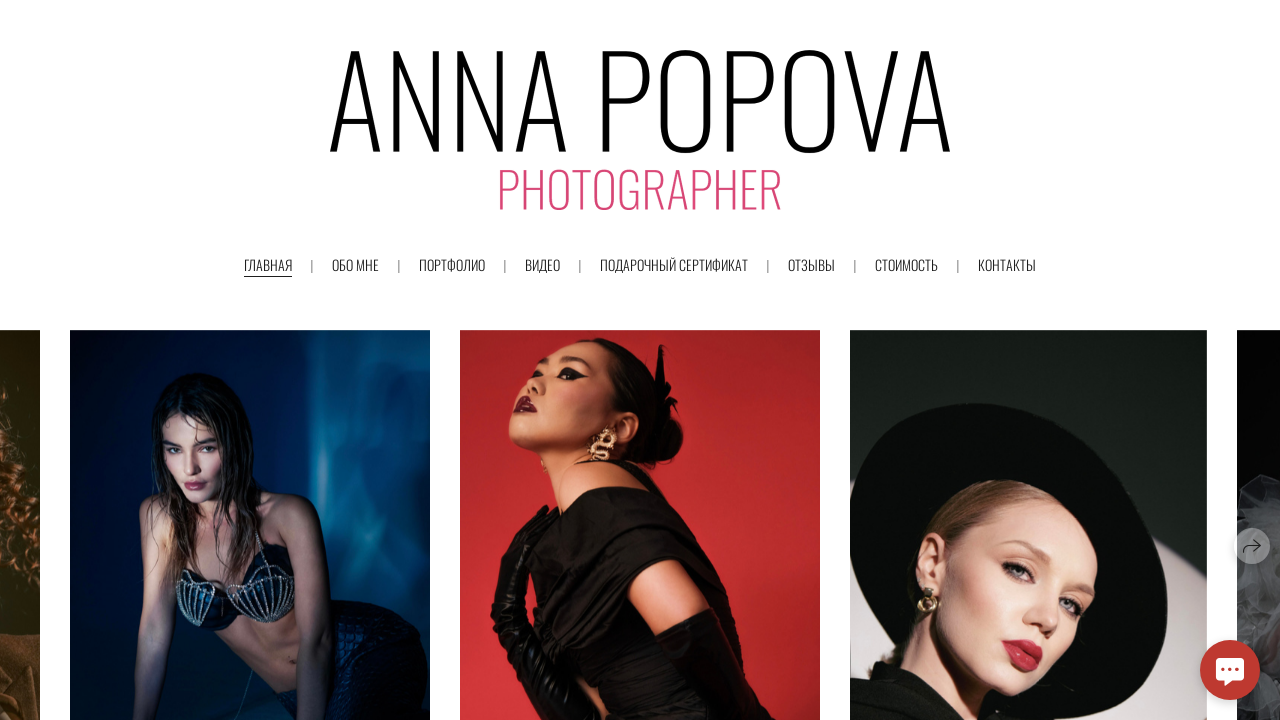